Tests checkbox functionality by checking an unchecked checkbox and verifying it becomes selected

Starting URL: https://the-internet.herokuapp.com/checkboxes

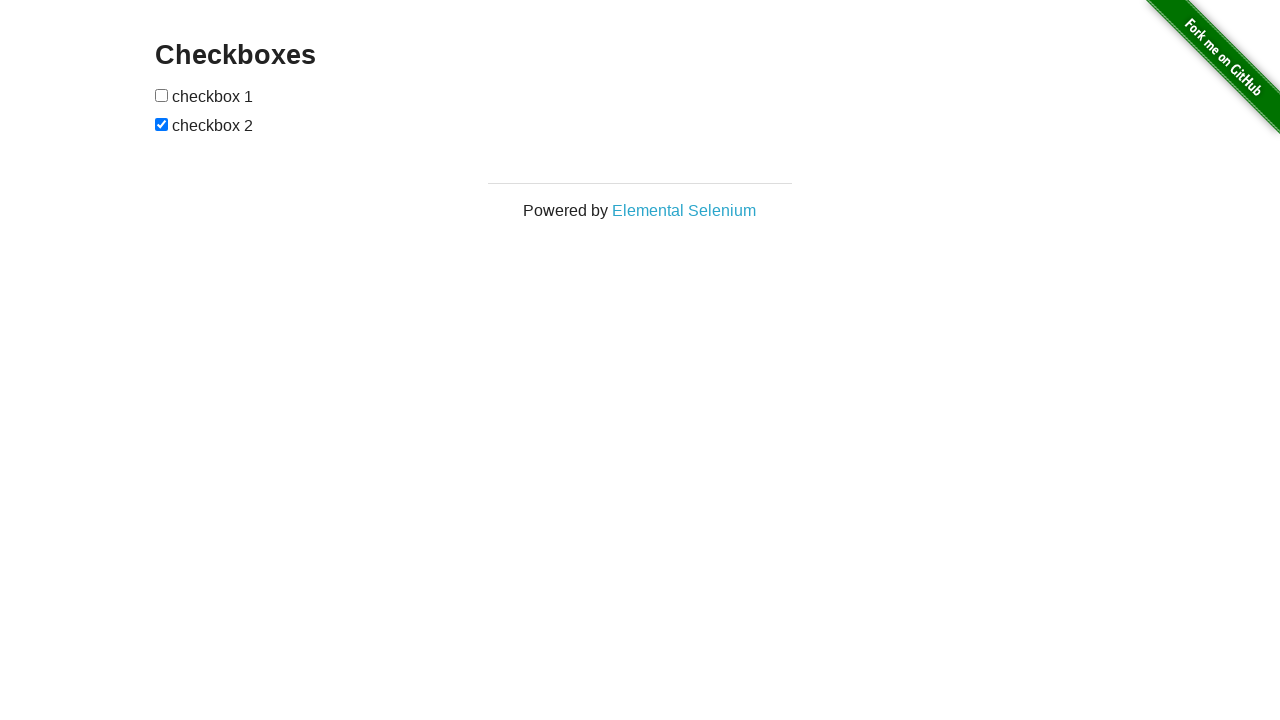

Waited for checkboxes to load on the page
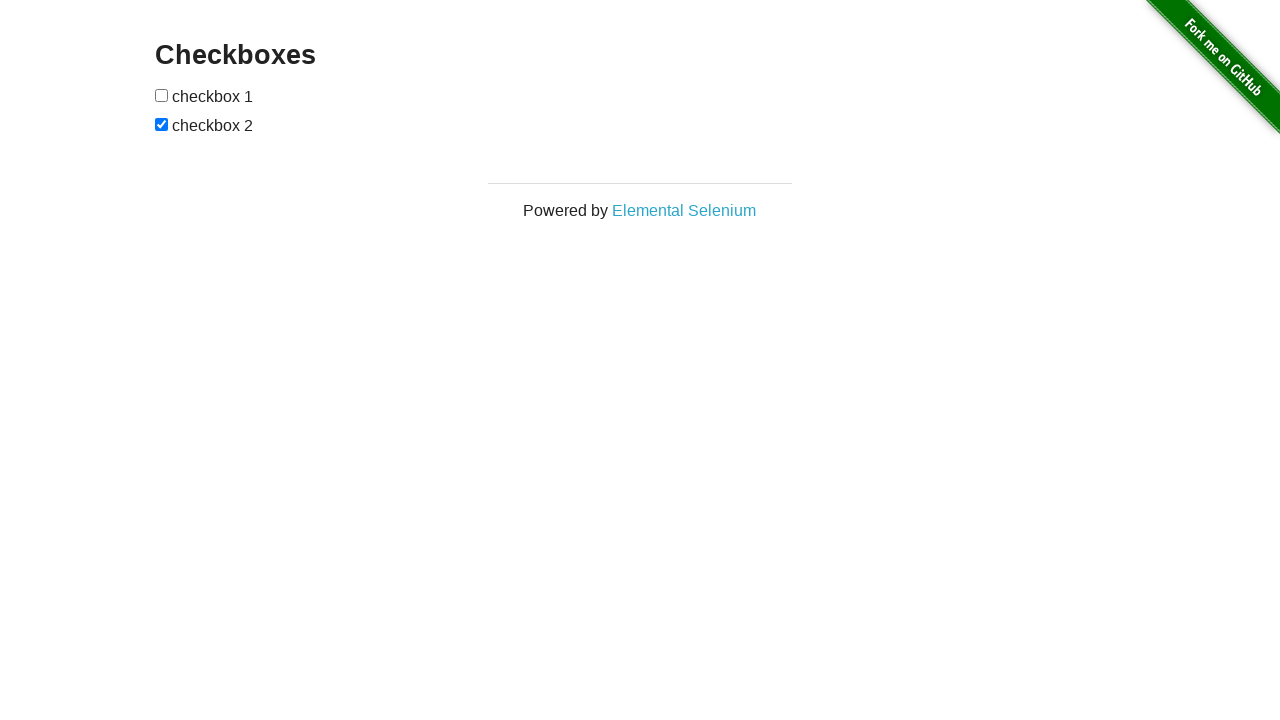

Located the first checkbox element
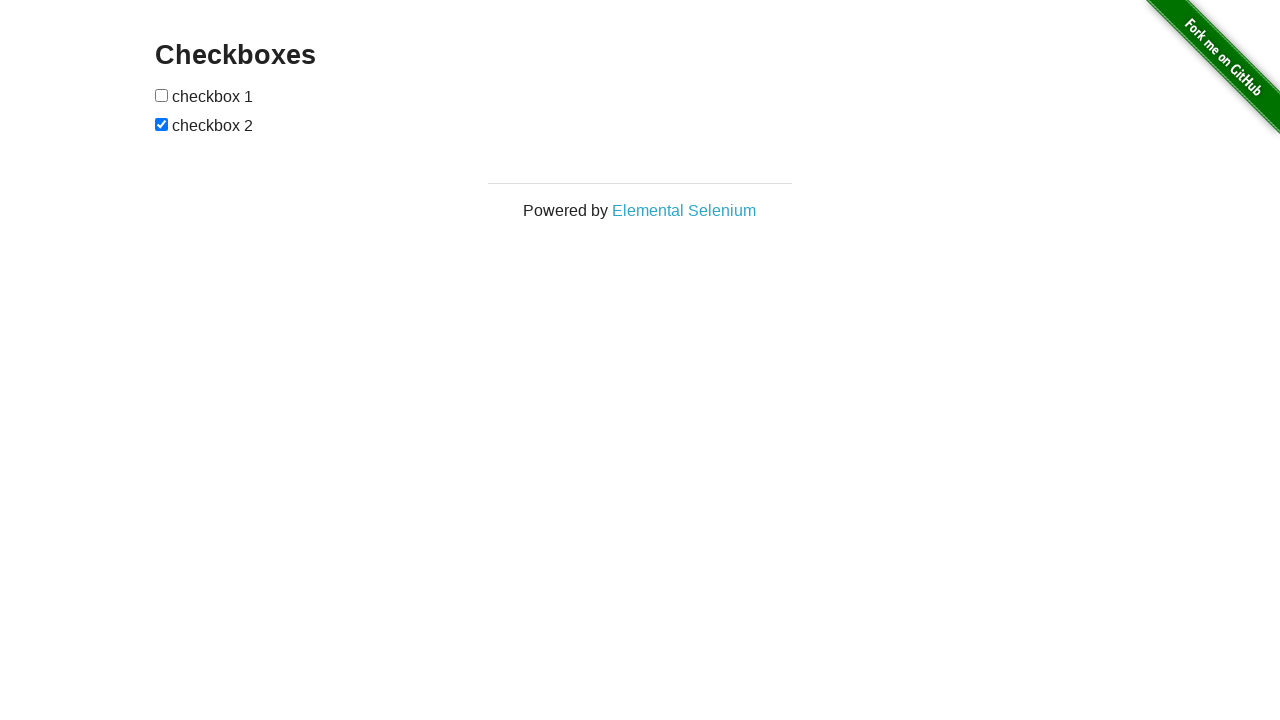

Checked the unchecked checkbox at (162, 95) on input[type='checkbox'] >> nth=0
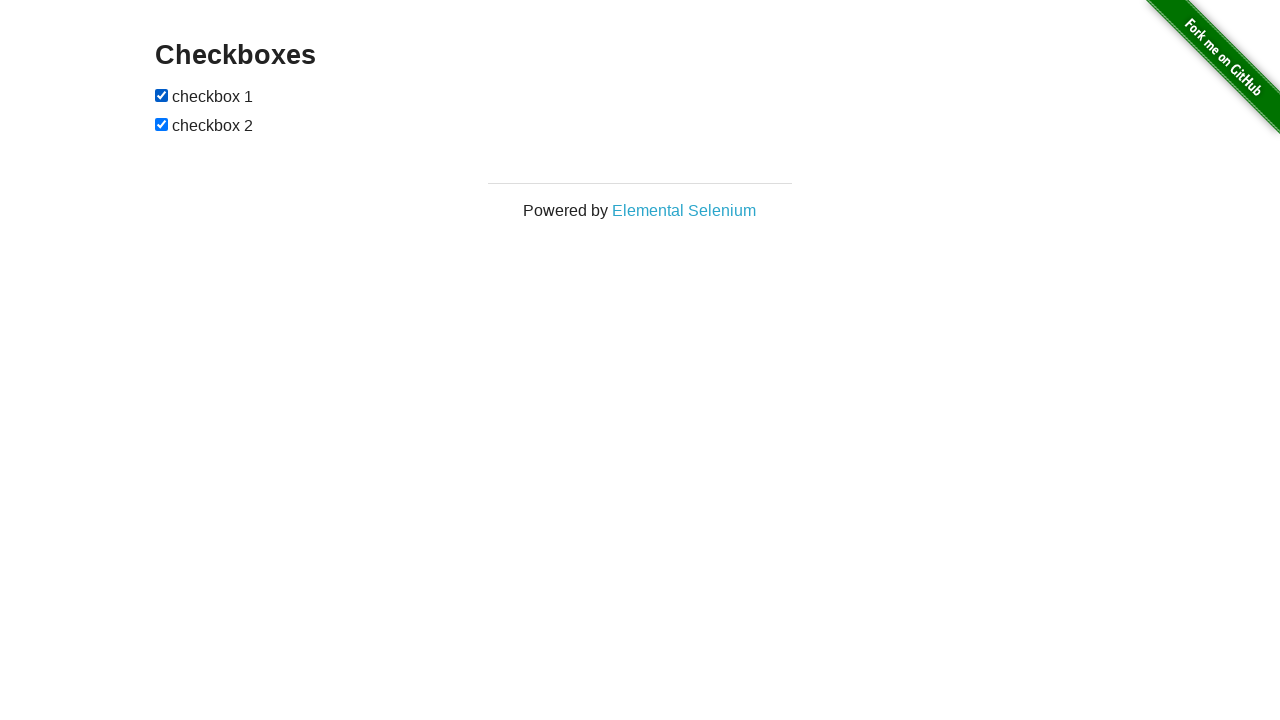

Verified that the checkbox is now selected
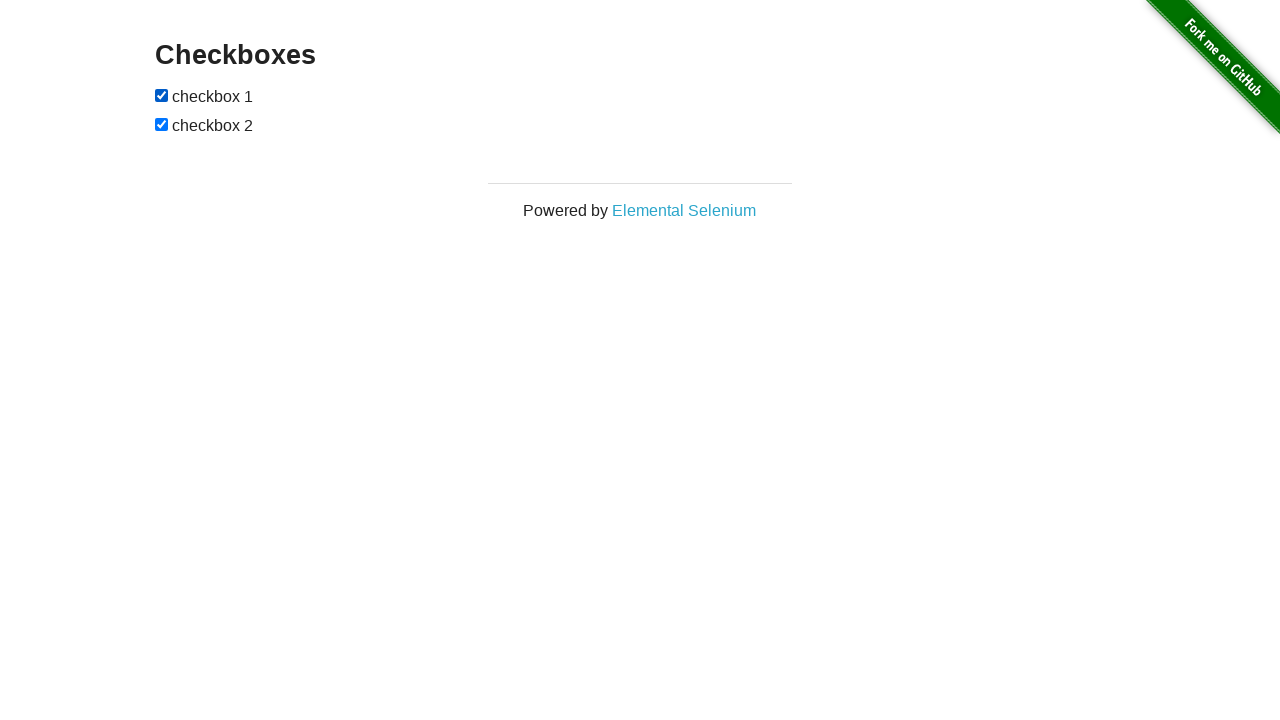

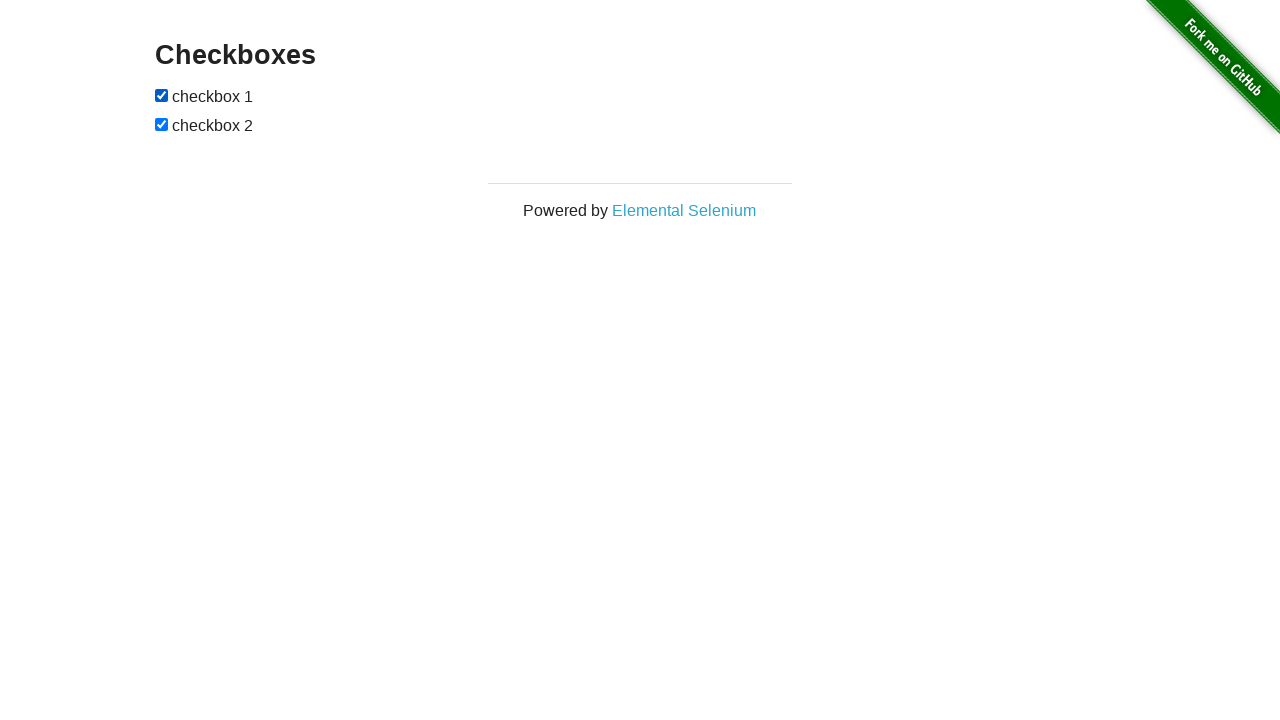